Tests marking individual todo items as complete by checking their checkboxes

Starting URL: https://demo.playwright.dev/todomvc

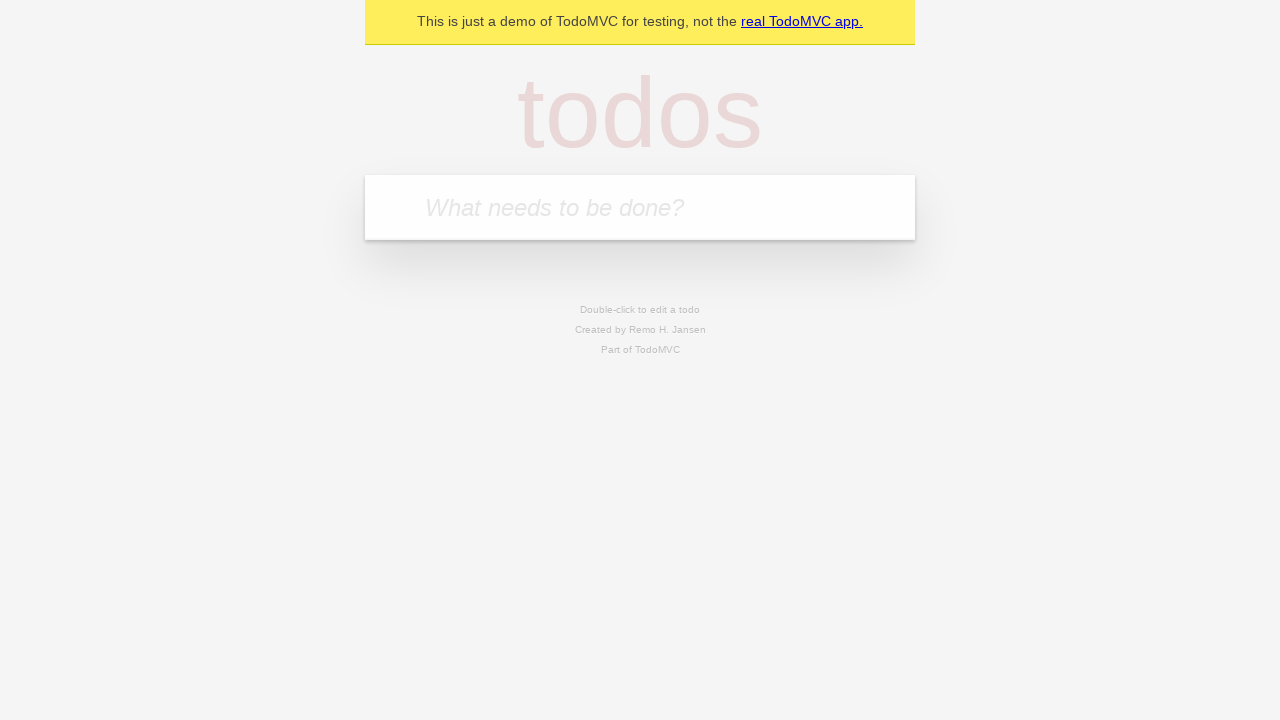

Filled todo input with 'buy some cheese' on internal:attr=[placeholder="What needs to be done?"i]
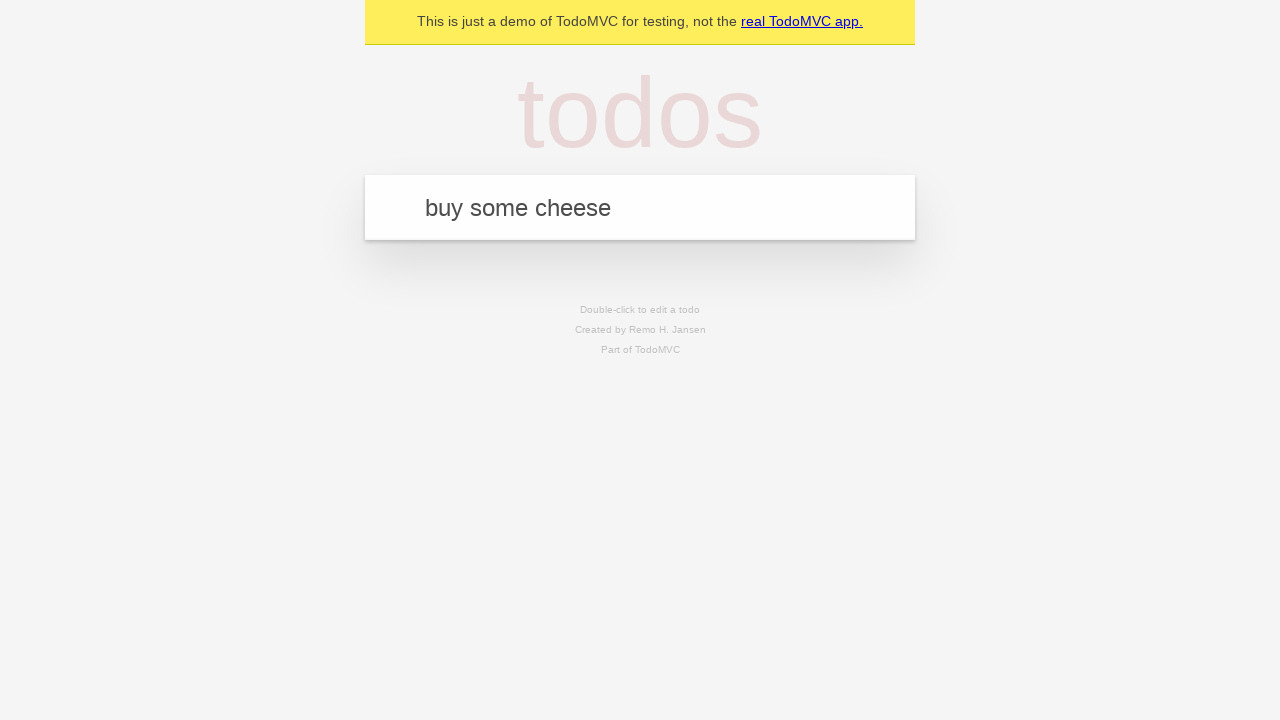

Pressed Enter to add todo item 'buy some cheese' on internal:attr=[placeholder="What needs to be done?"i]
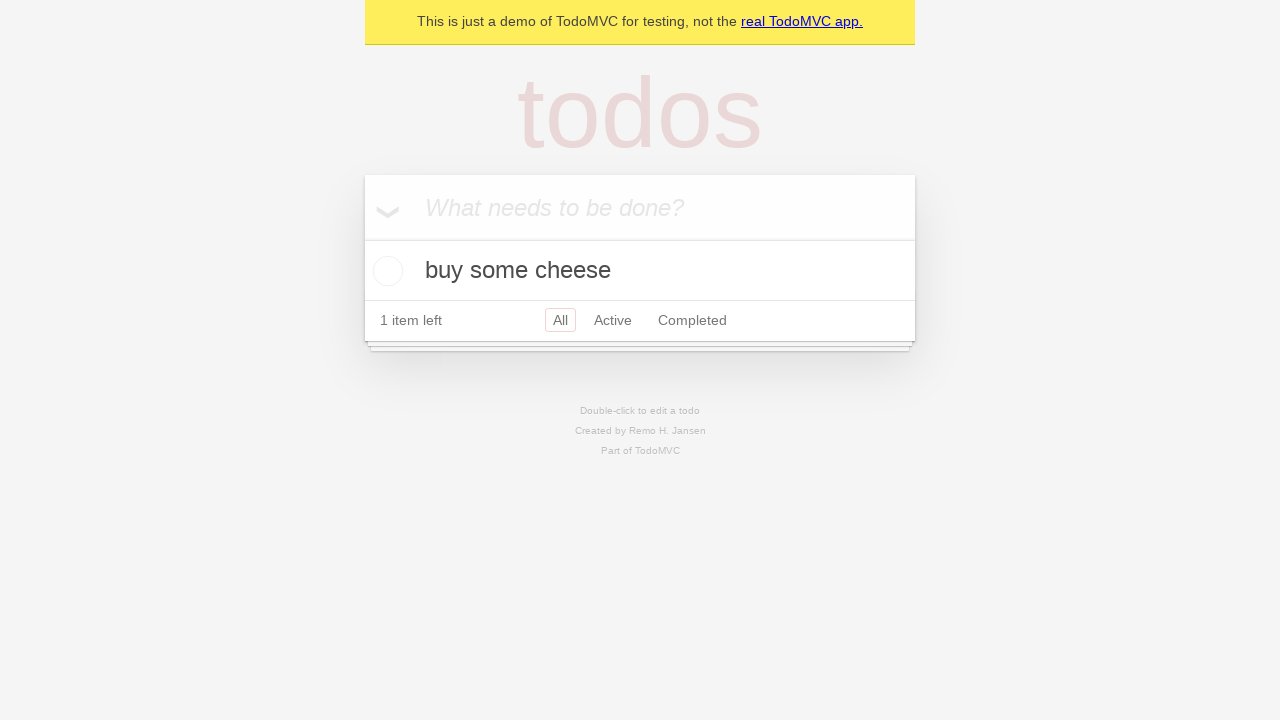

Filled todo input with 'feed the cat' on internal:attr=[placeholder="What needs to be done?"i]
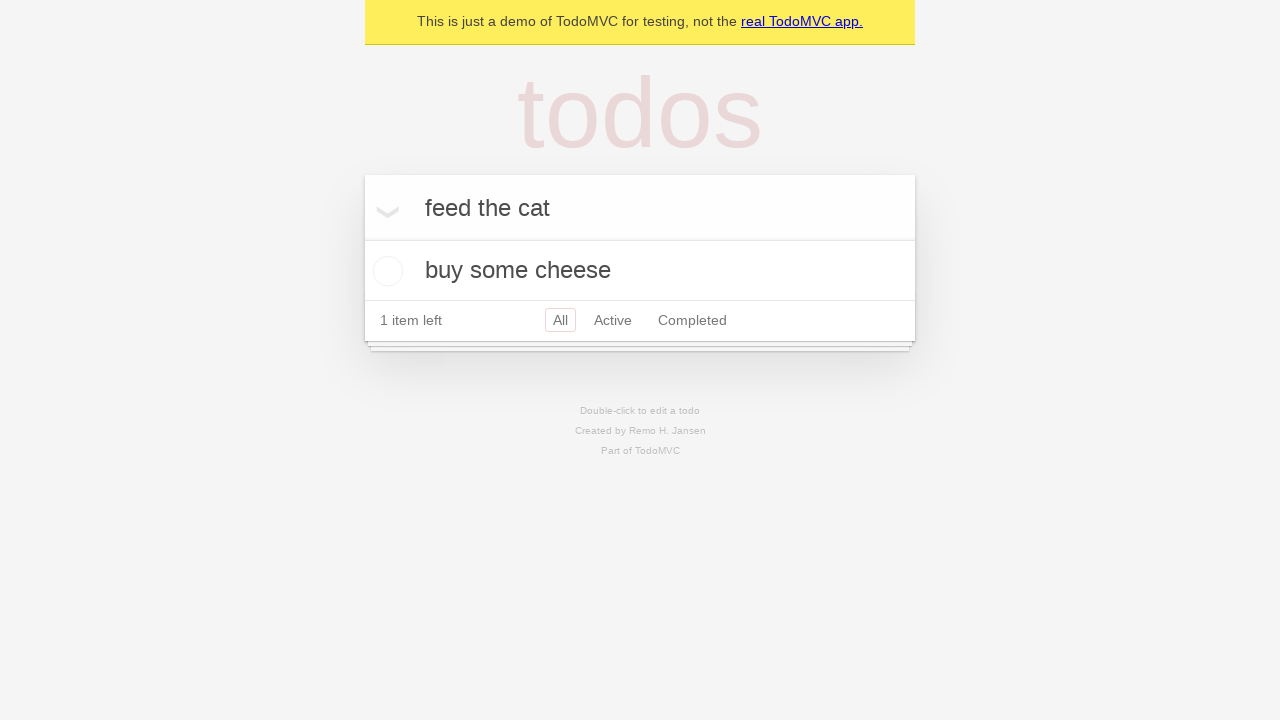

Pressed Enter to add todo item 'feed the cat' on internal:attr=[placeholder="What needs to be done?"i]
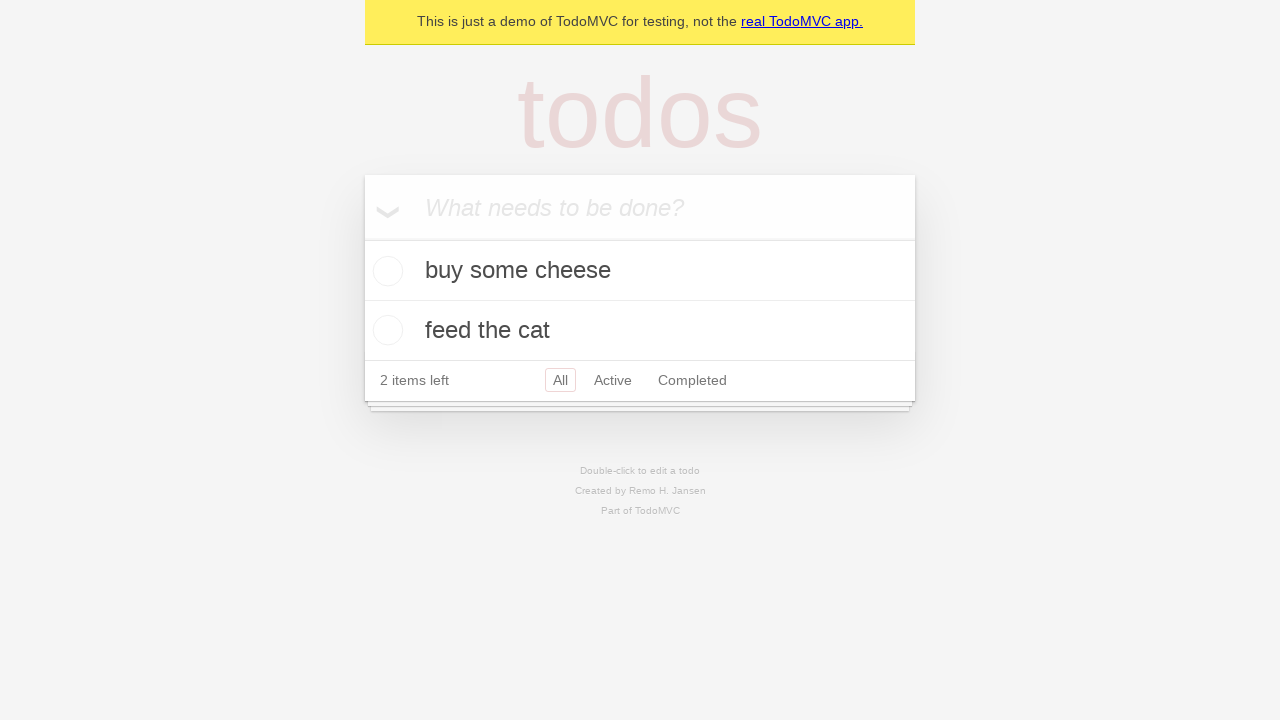

Waited for second todo item to load
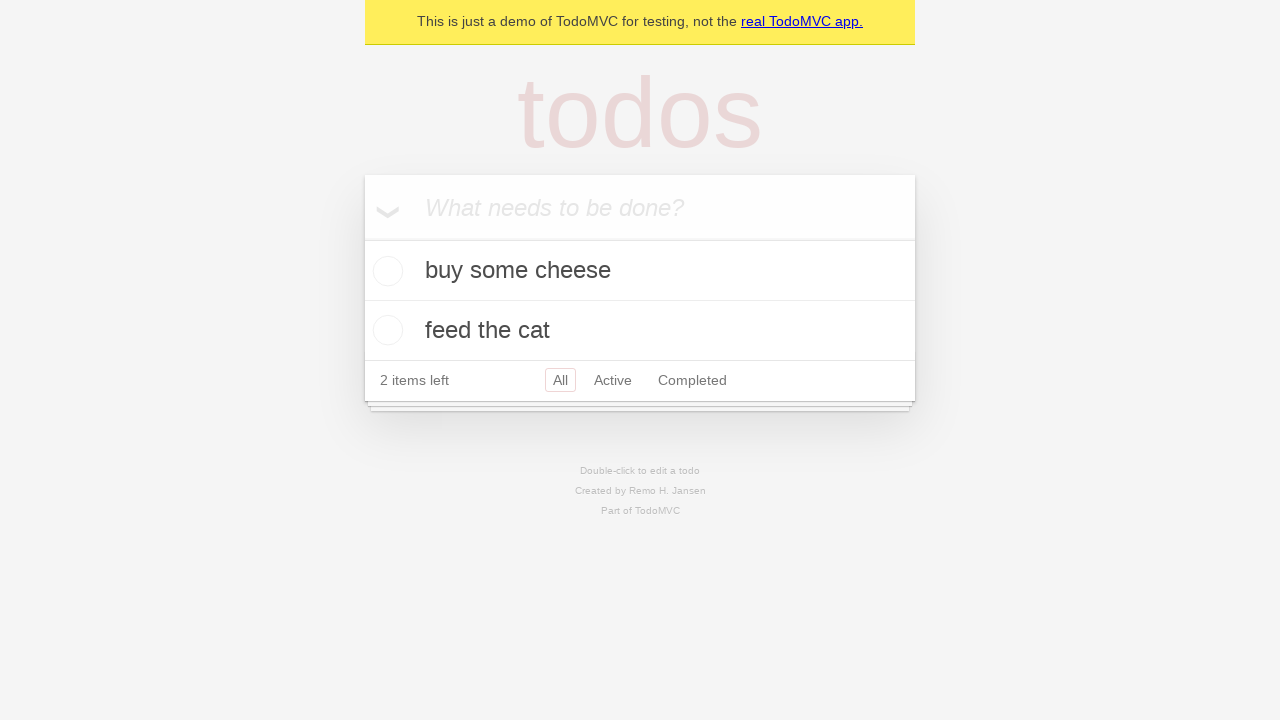

Marked first todo item 'buy some cheese' as complete at (385, 271) on internal:testid=[data-testid="todo-item"s] >> nth=0 >> internal:role=checkbox
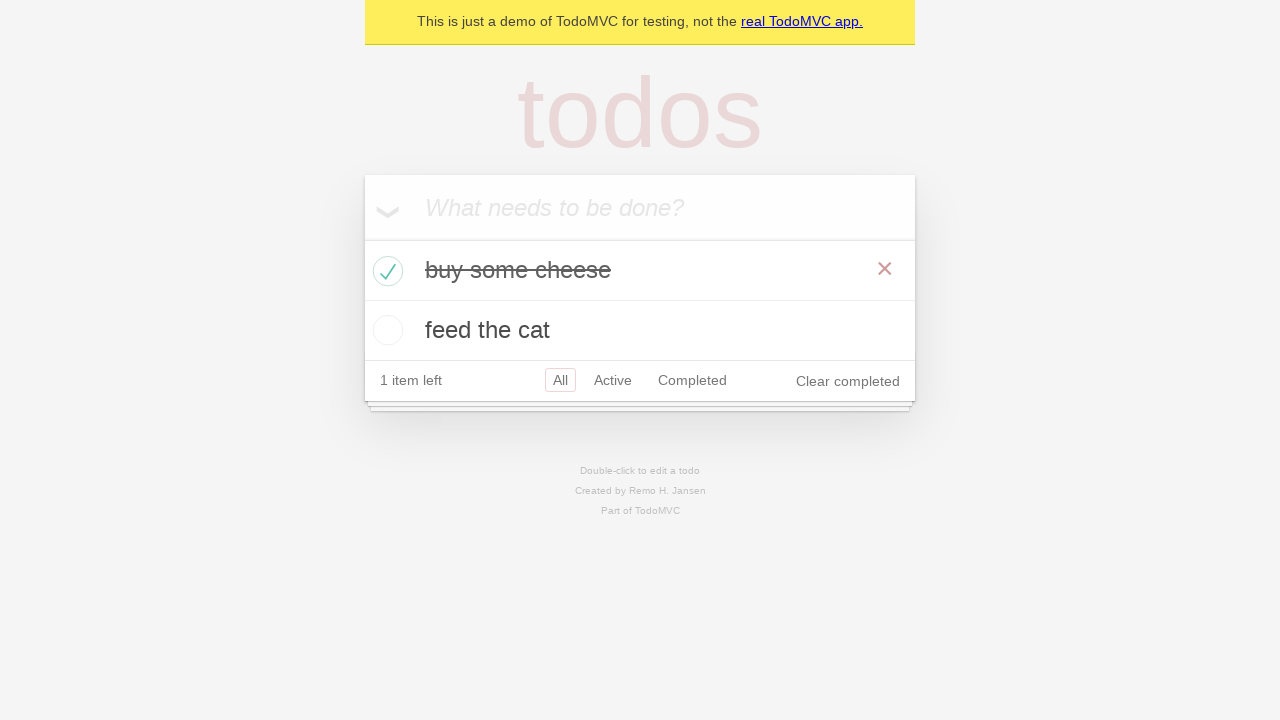

Marked second todo item 'feed the cat' as complete at (385, 330) on internal:testid=[data-testid="todo-item"s] >> nth=1 >> internal:role=checkbox
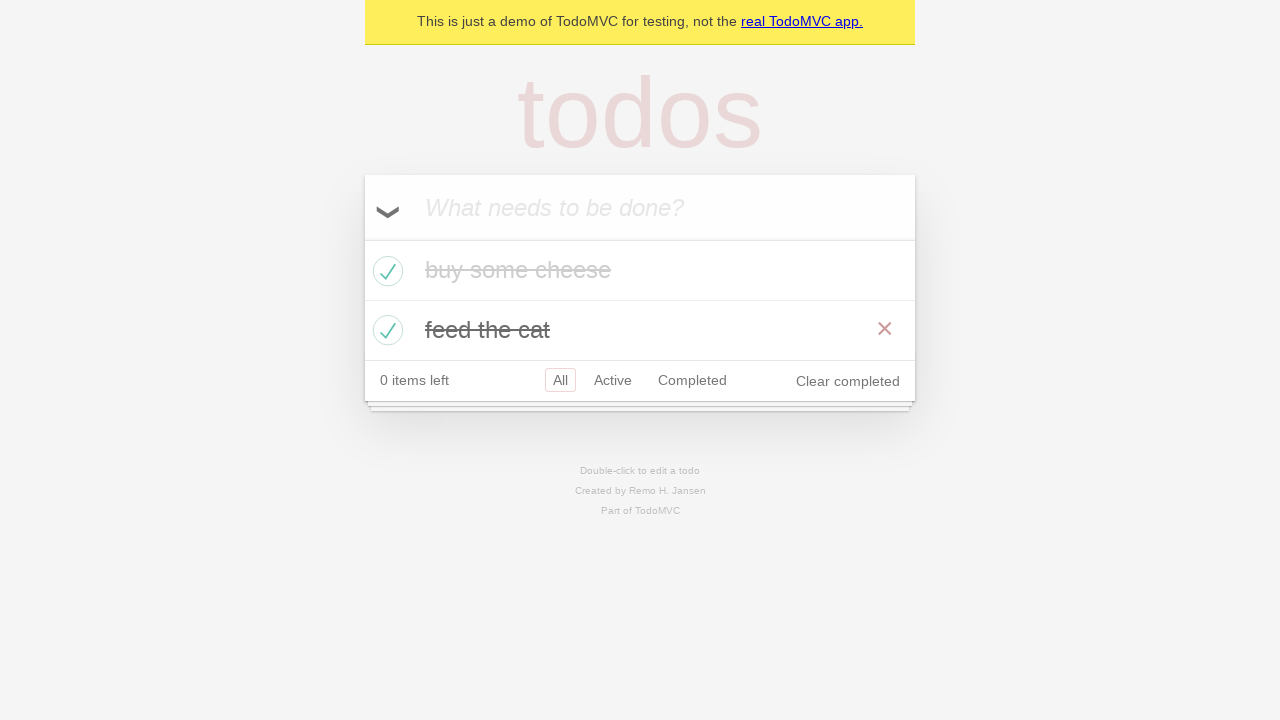

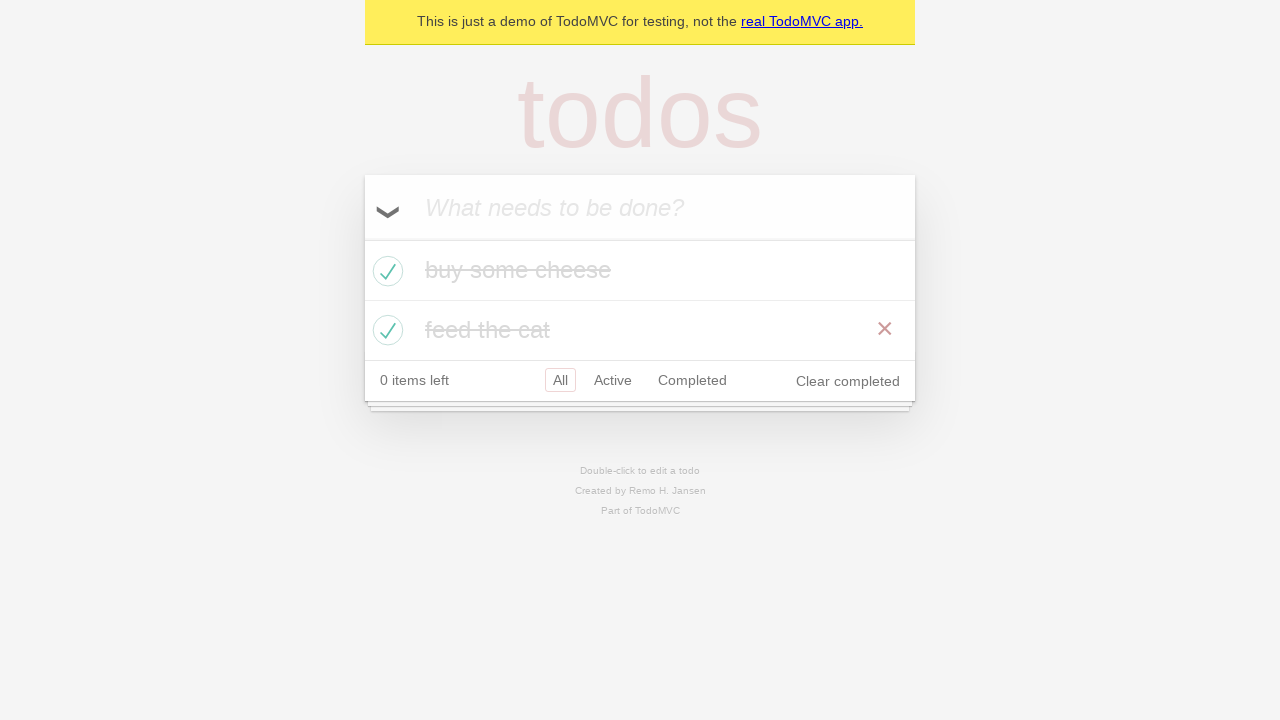